Tests a laminate flooring calculator by filling in room dimensions, laminate specifications, pricing, and installation parameters, then verifies the calculated results including area, panel count, packages, and price.

Starting URL: https://masterskayapola.ru/kalkulyator/laminata.html

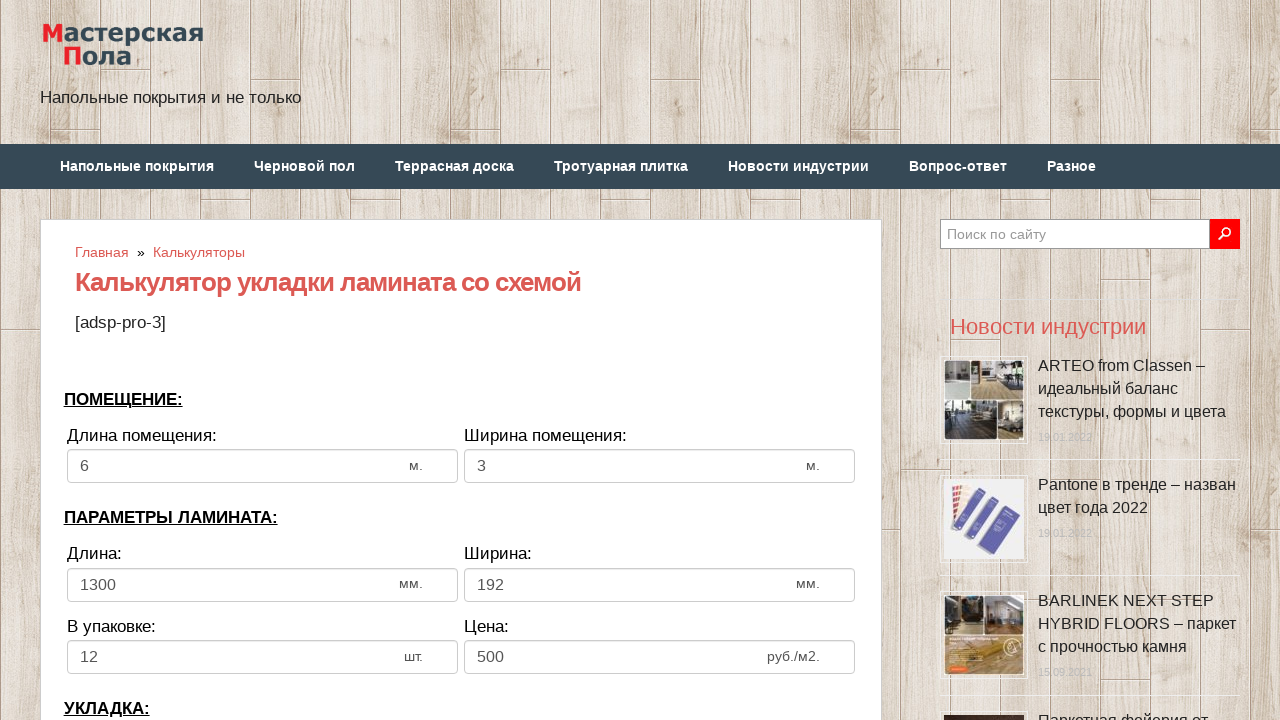

Filled room length field with '5' on input[name='calc_roomwidth']
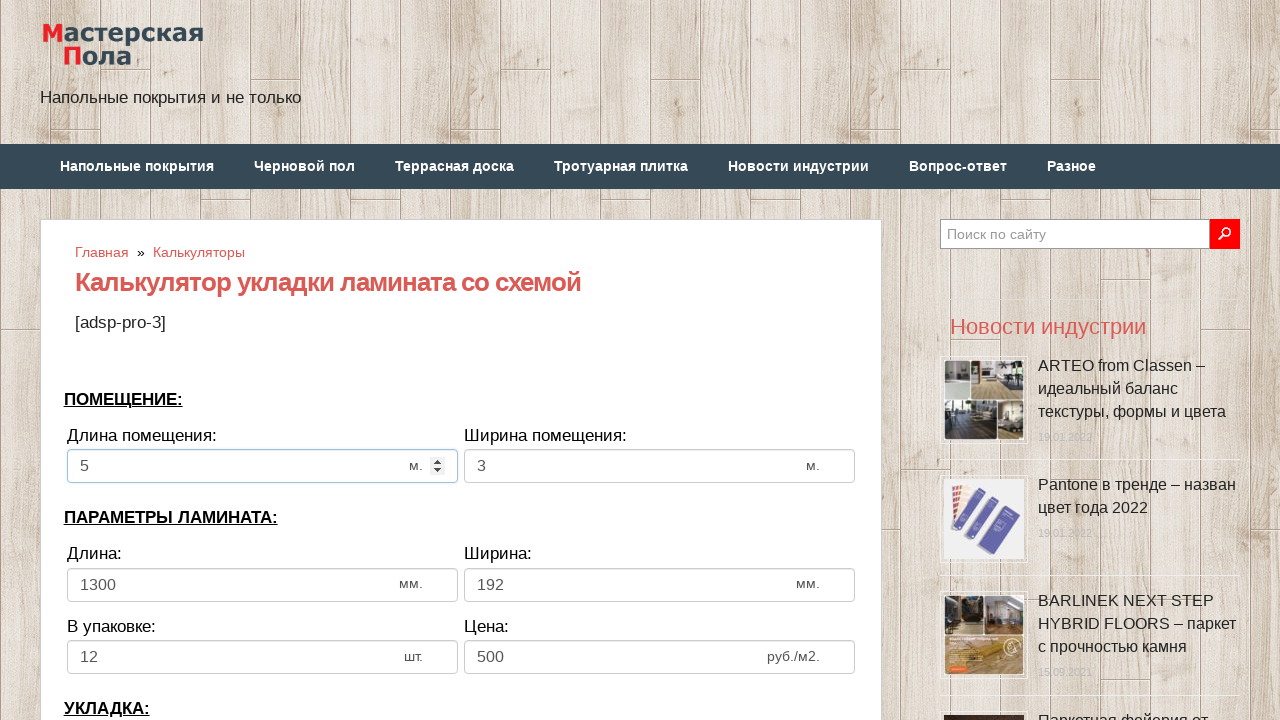

Filled room width field with '5' on input[name='calc_roomheight']
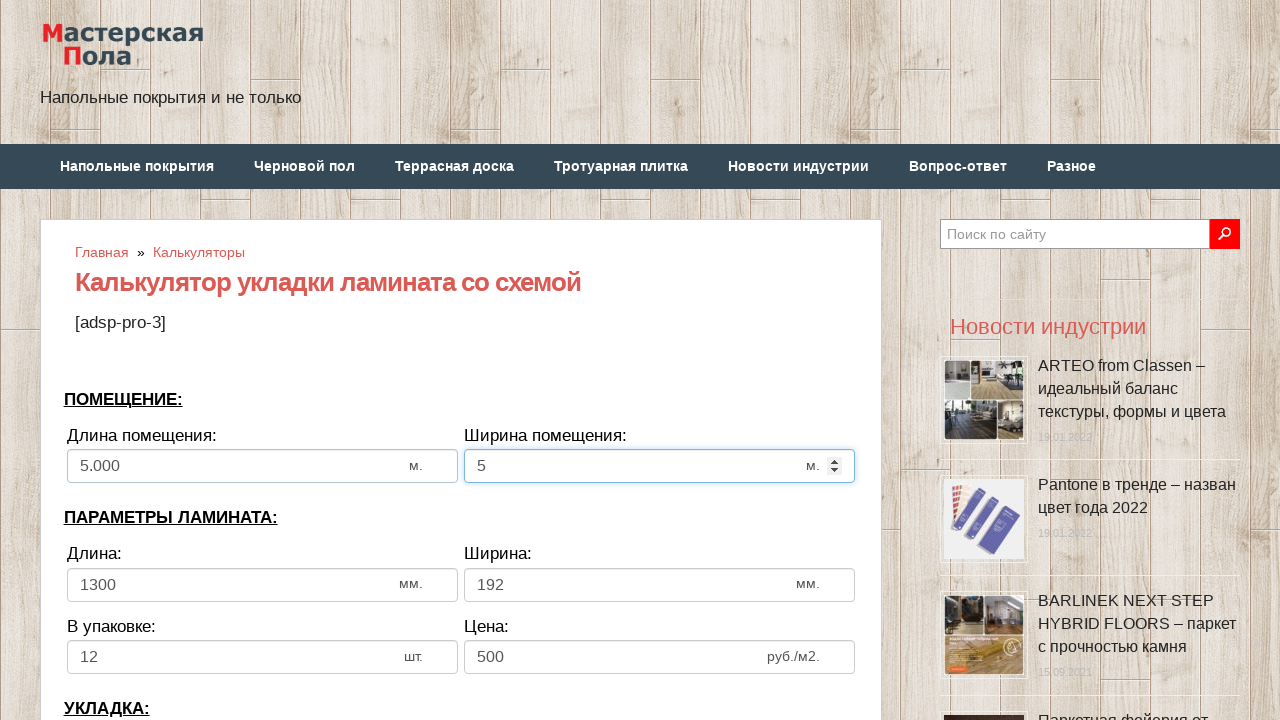

Filled laminate length field with '5' on input[name='calc_lamwidth']
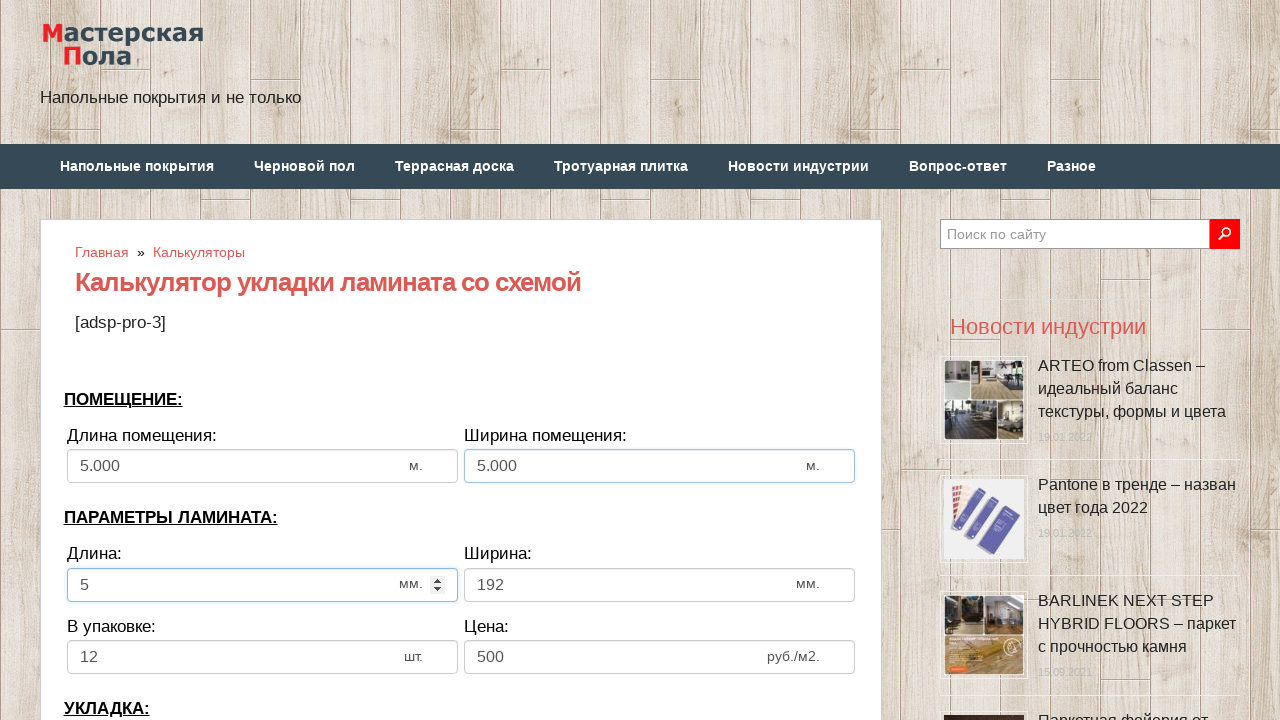

Filled laminate width field with '5' on input[name='calc_lamheight']
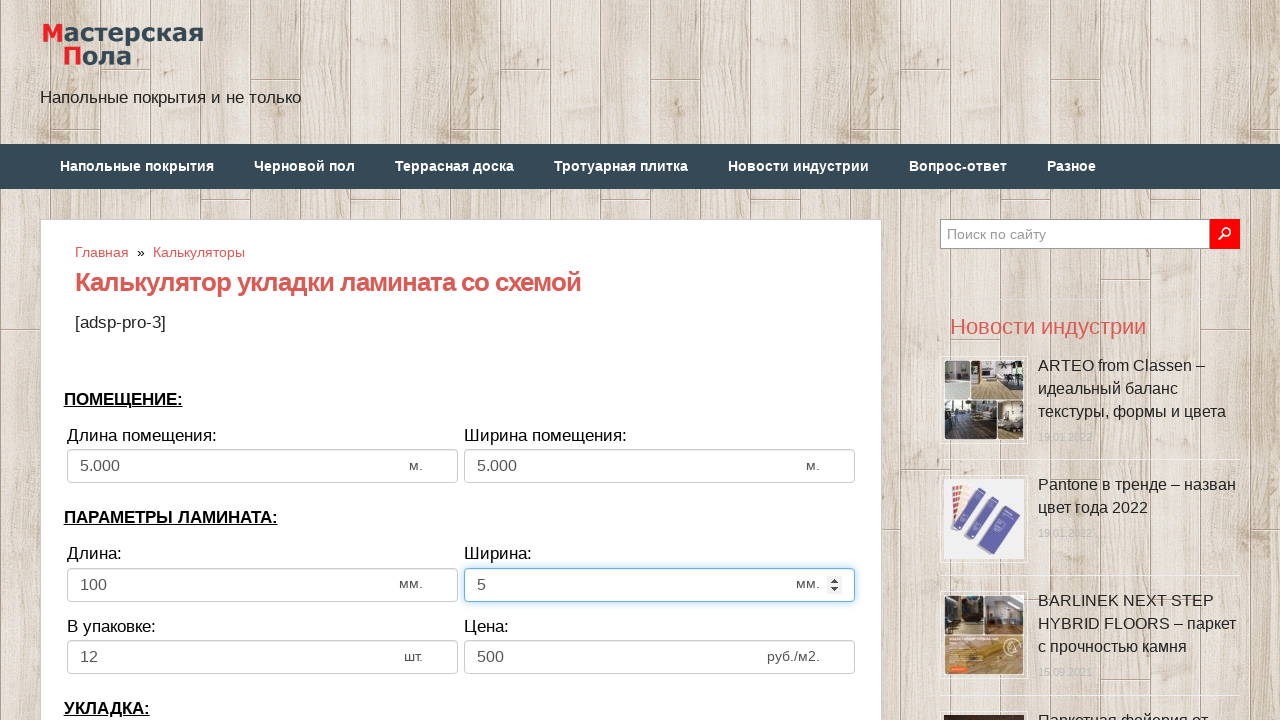

Filled laminate per pack field with '5' on input[name='calc_inpack']
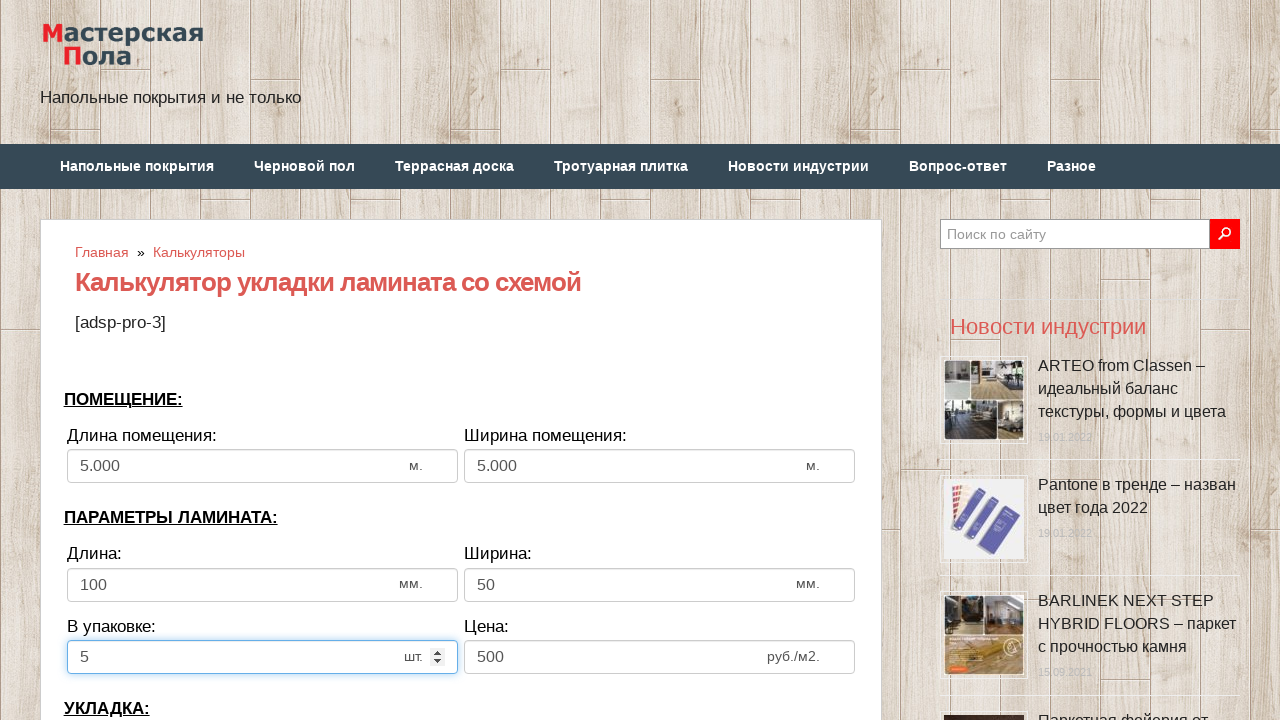

Filled laminate price field with '5' on input[name='calc_price']
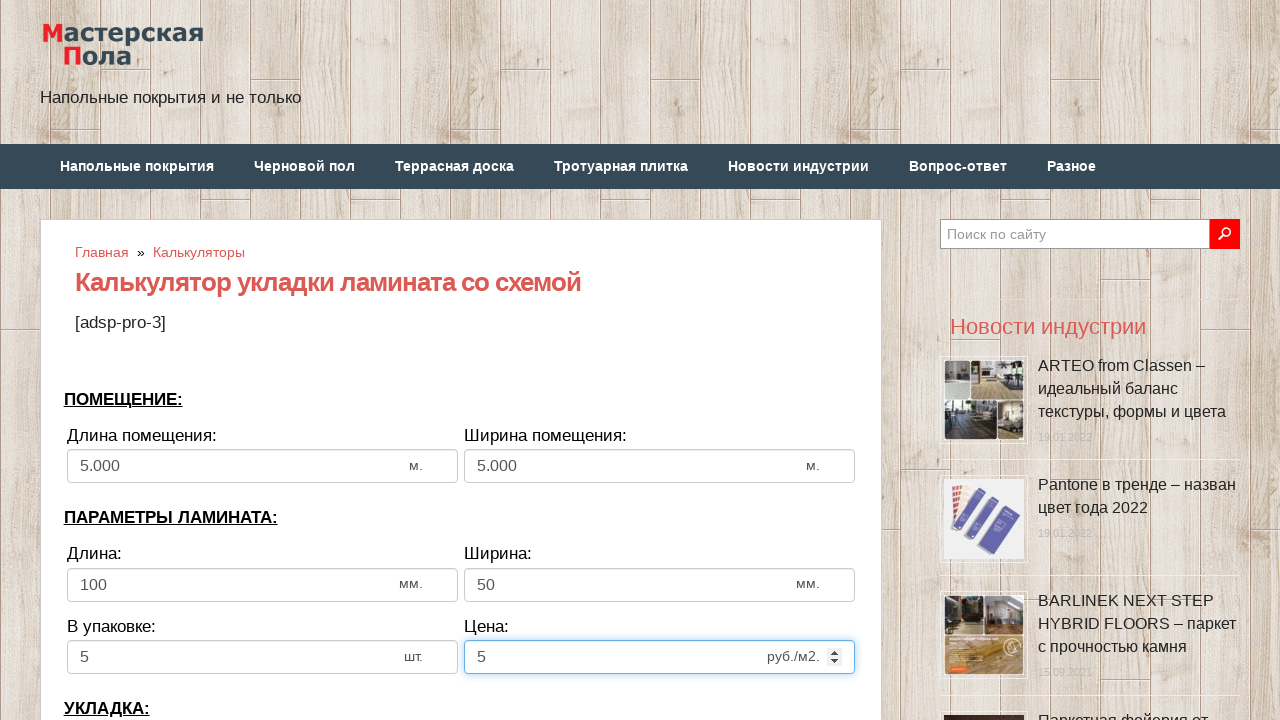

Filled row offset field with '5' on input[name='calc_bias']
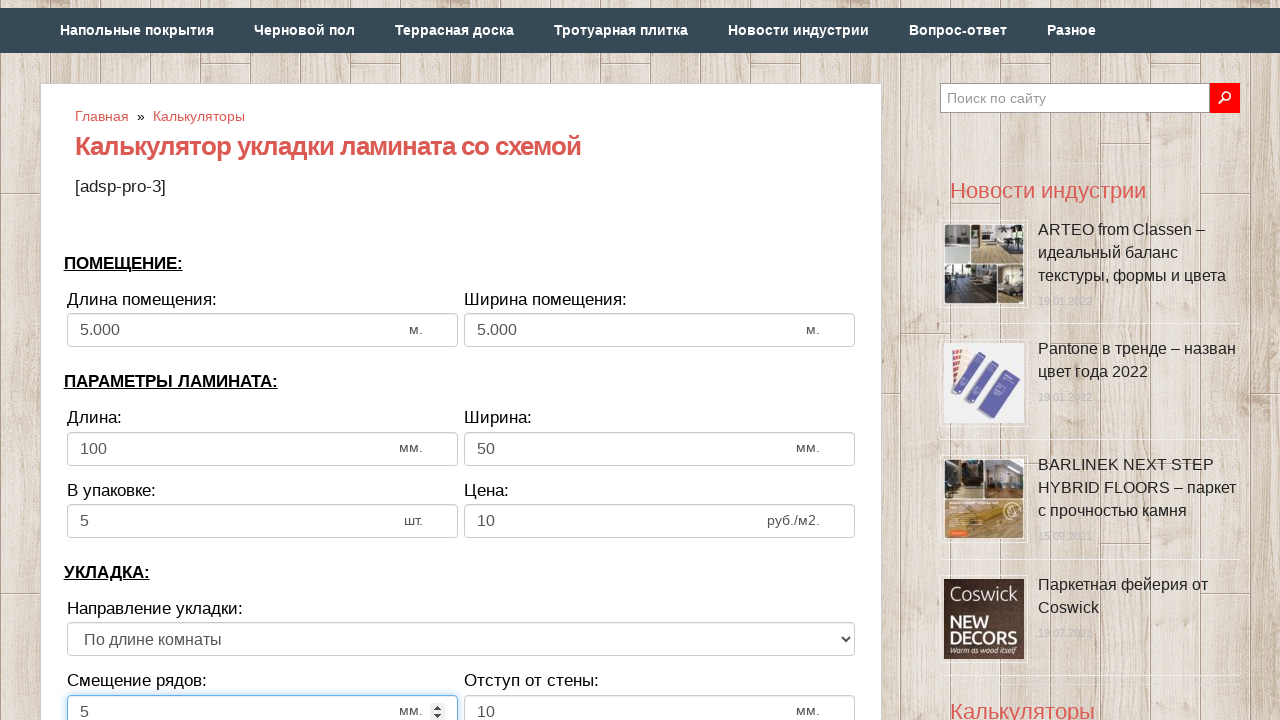

Filled wall indent field with '5' on input[name='calc_walldist']
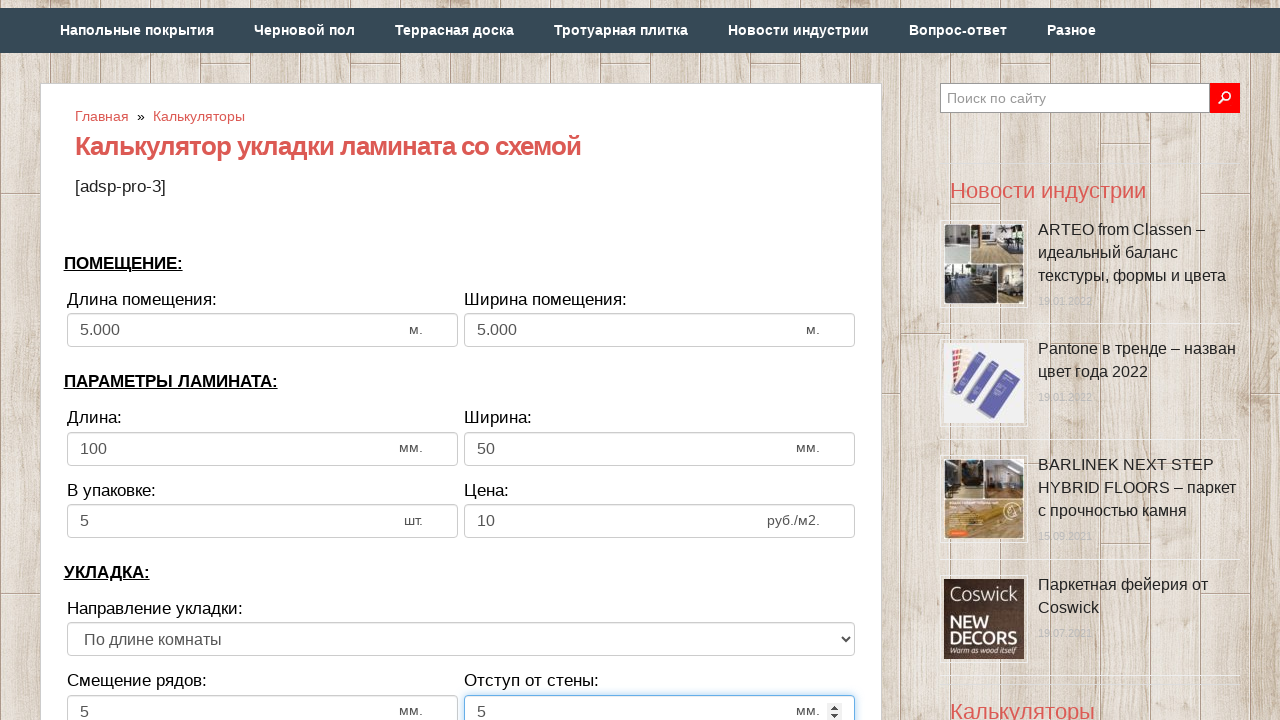

Clicked calculate button at (461, 361) on .btn.btn-secondary
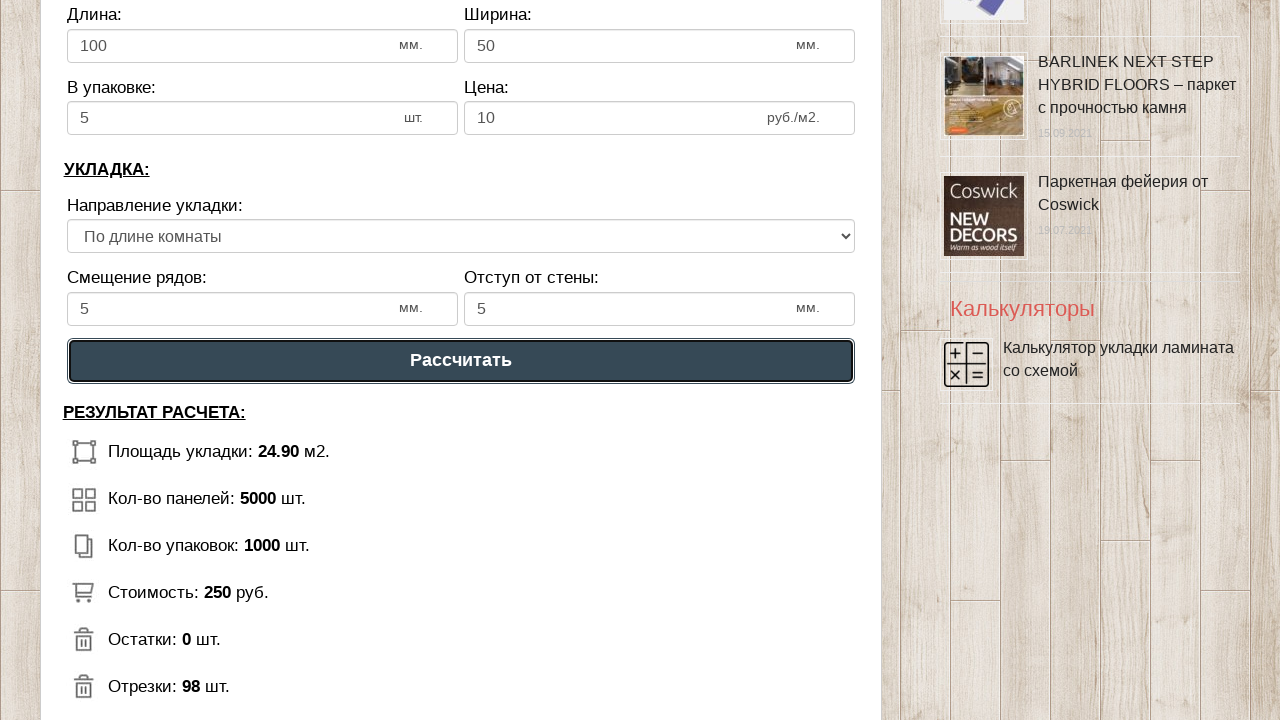

Calculator results loaded successfully
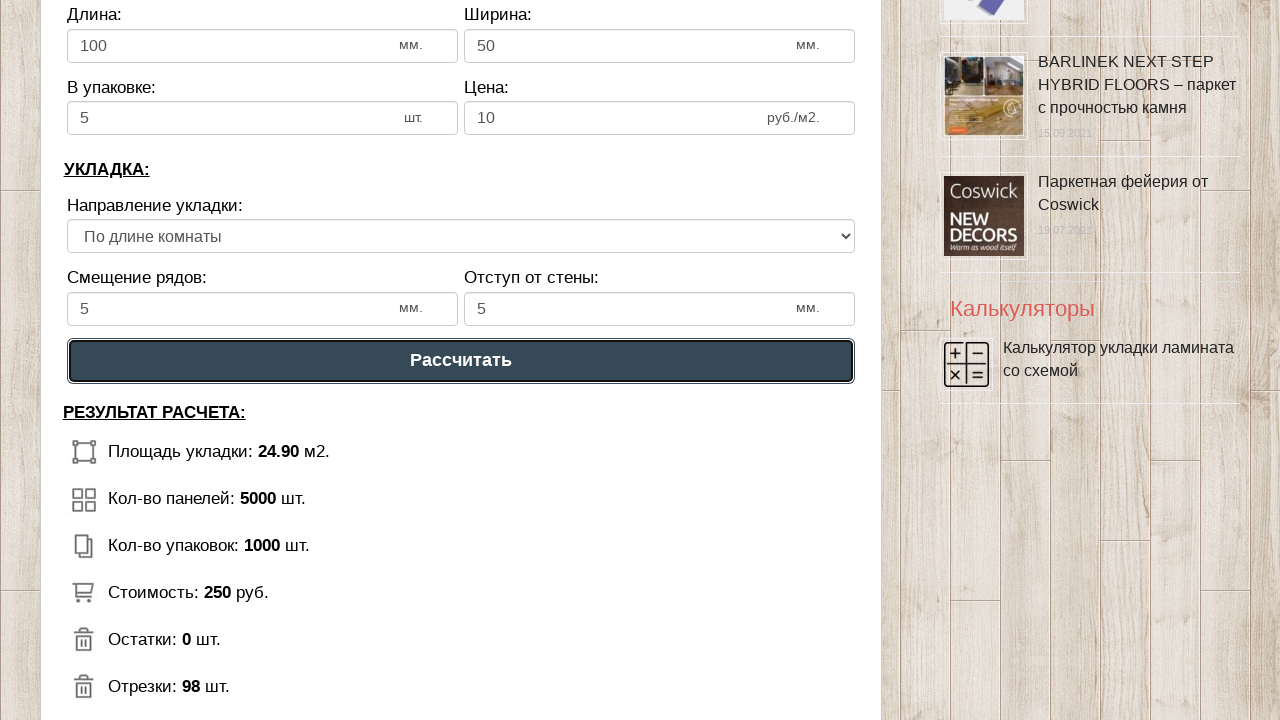

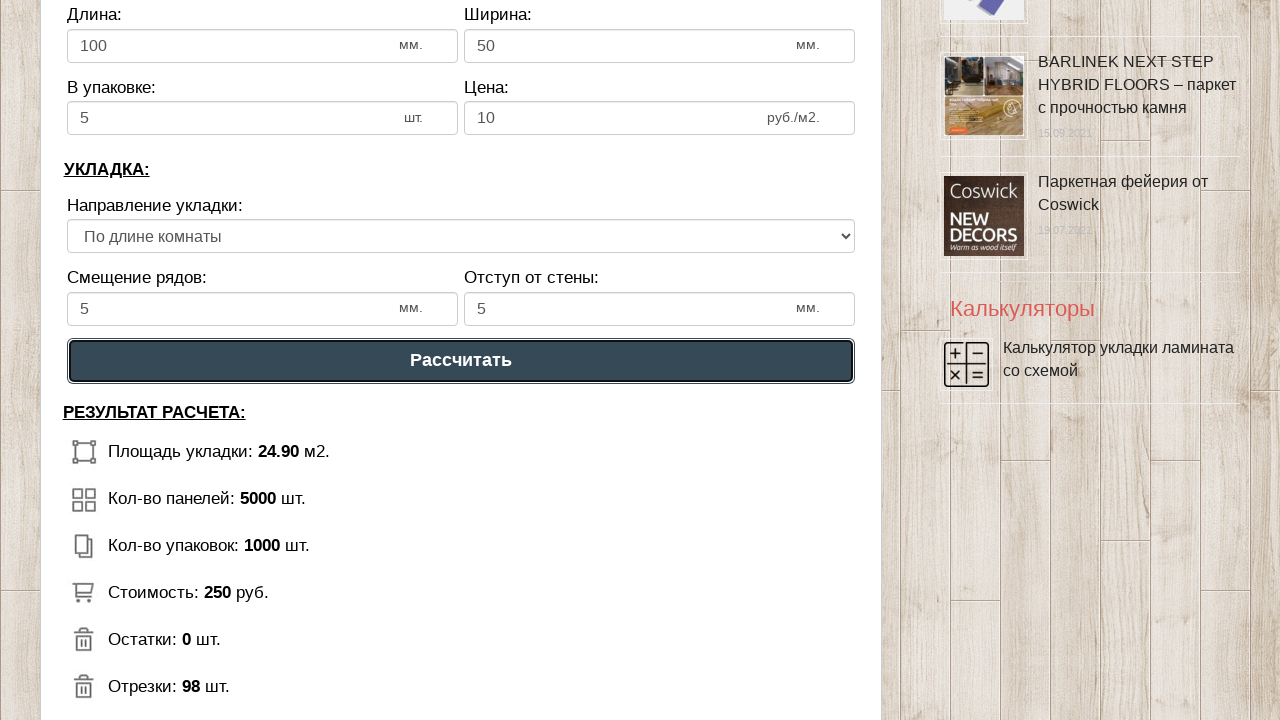